Tests the search functionality with numeric input to verify handling of number-only search queries.

Starting URL: https://www.labirint.ru/

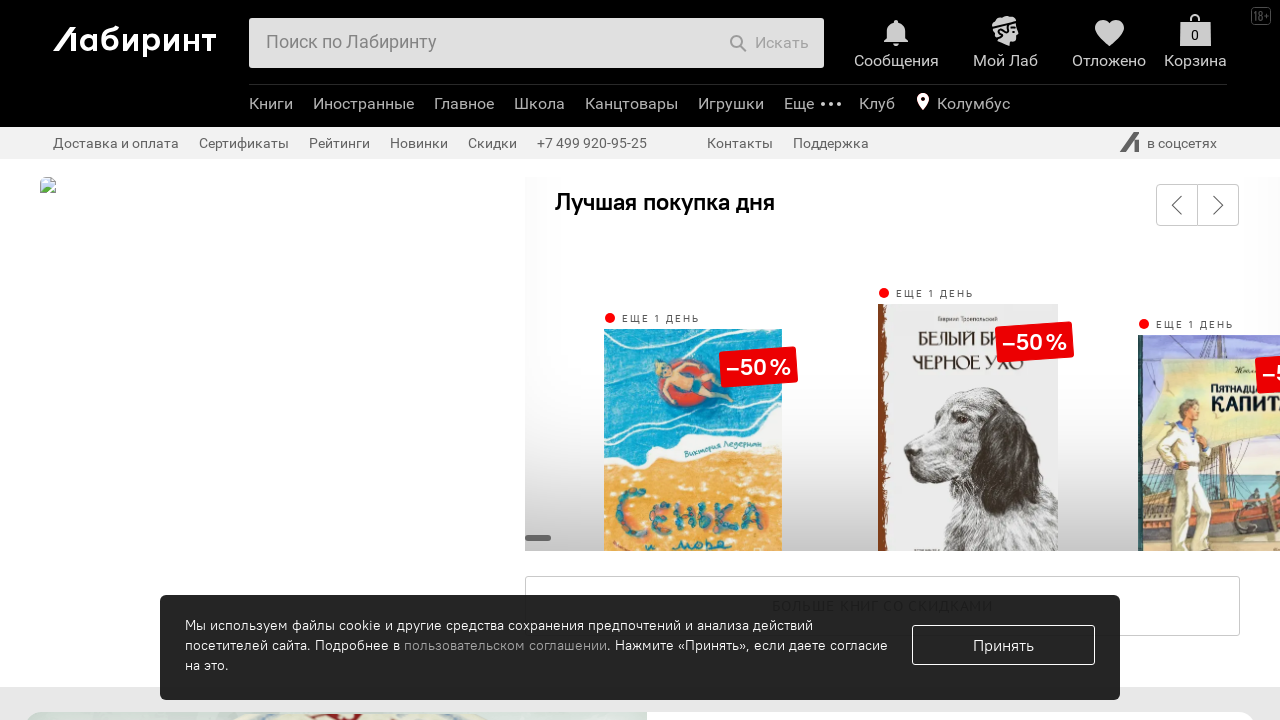

Filled search field with numeric input '123454321' on #search-field
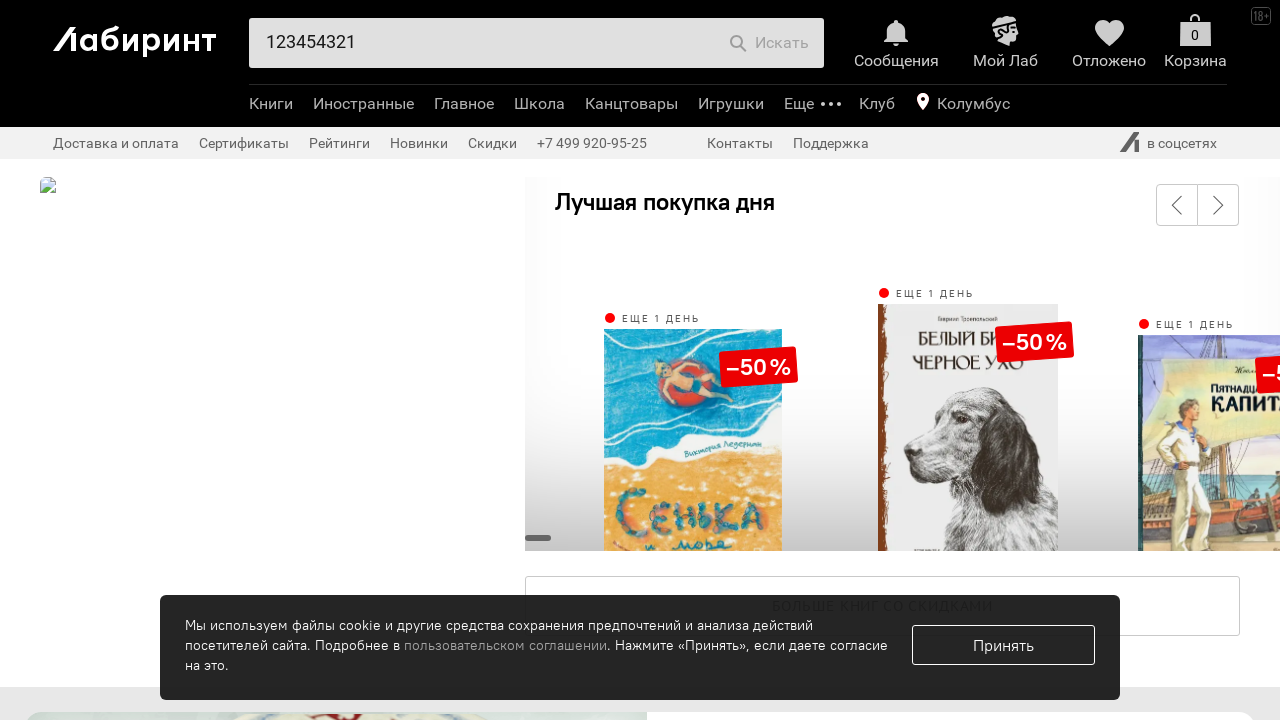

Clicked search submit button to search for numbers at (782, 43) on .b-header-b-search-e-btntxt
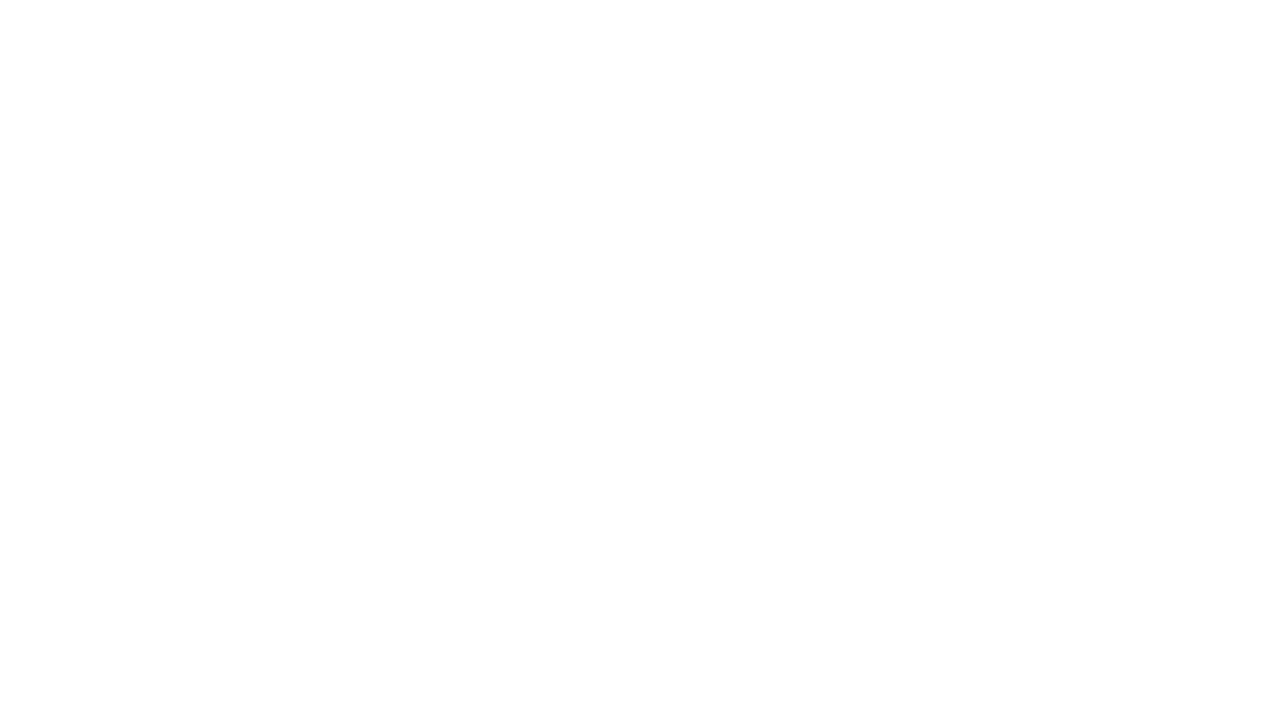

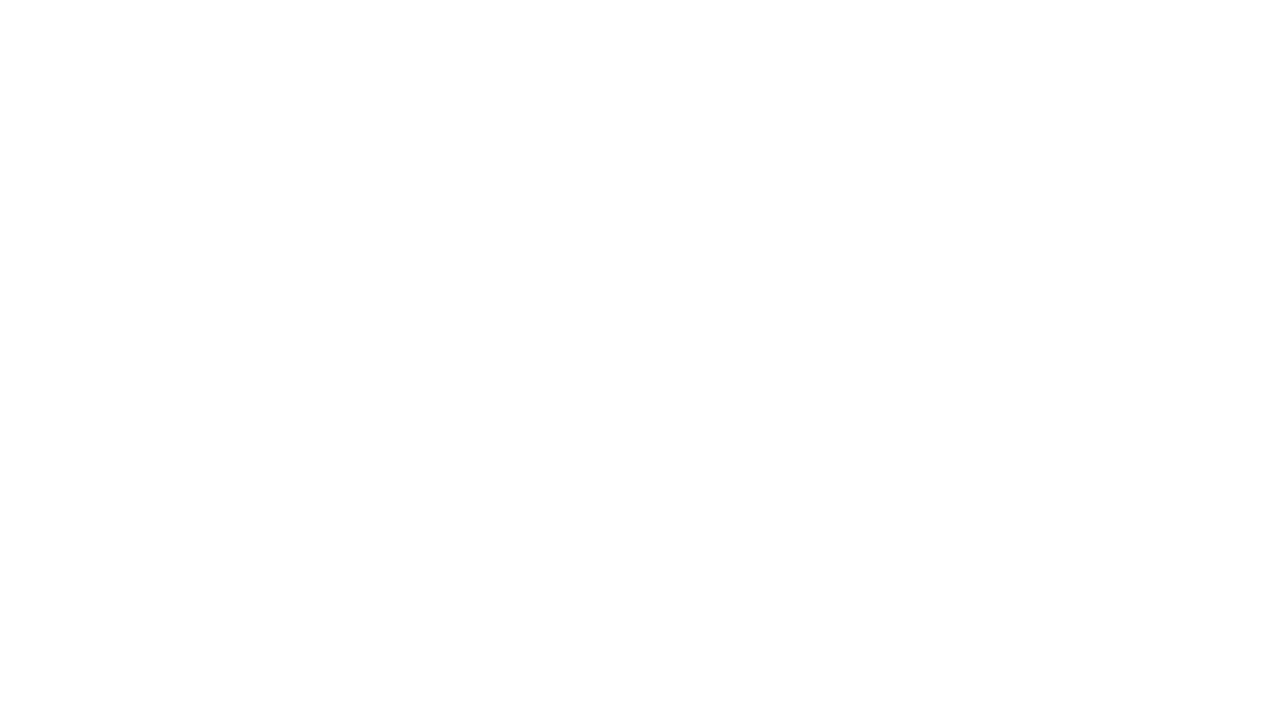